Tests dropdown menu operations by selecting options using visible text, value, and index methods.

Starting URL: https://kristinek.github.io/site/examples/actions

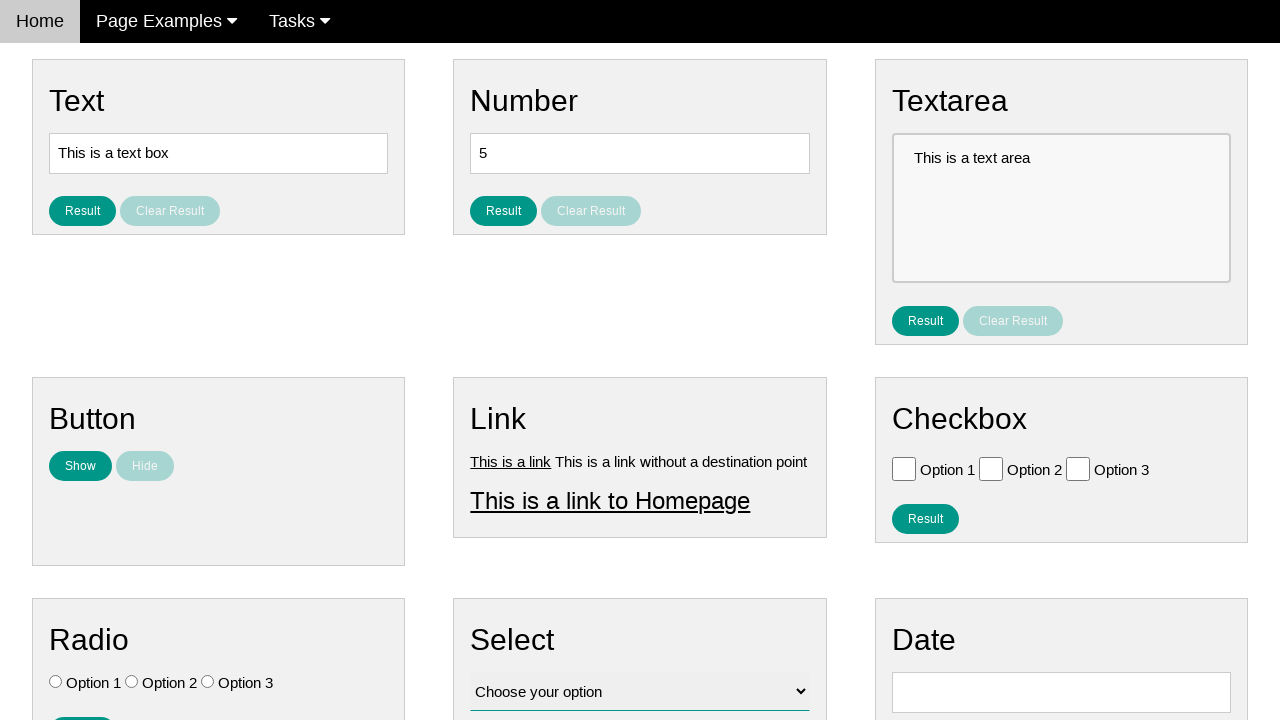

Selected 'Option 1' from dropdown by visible text on select[name='vfb-12']
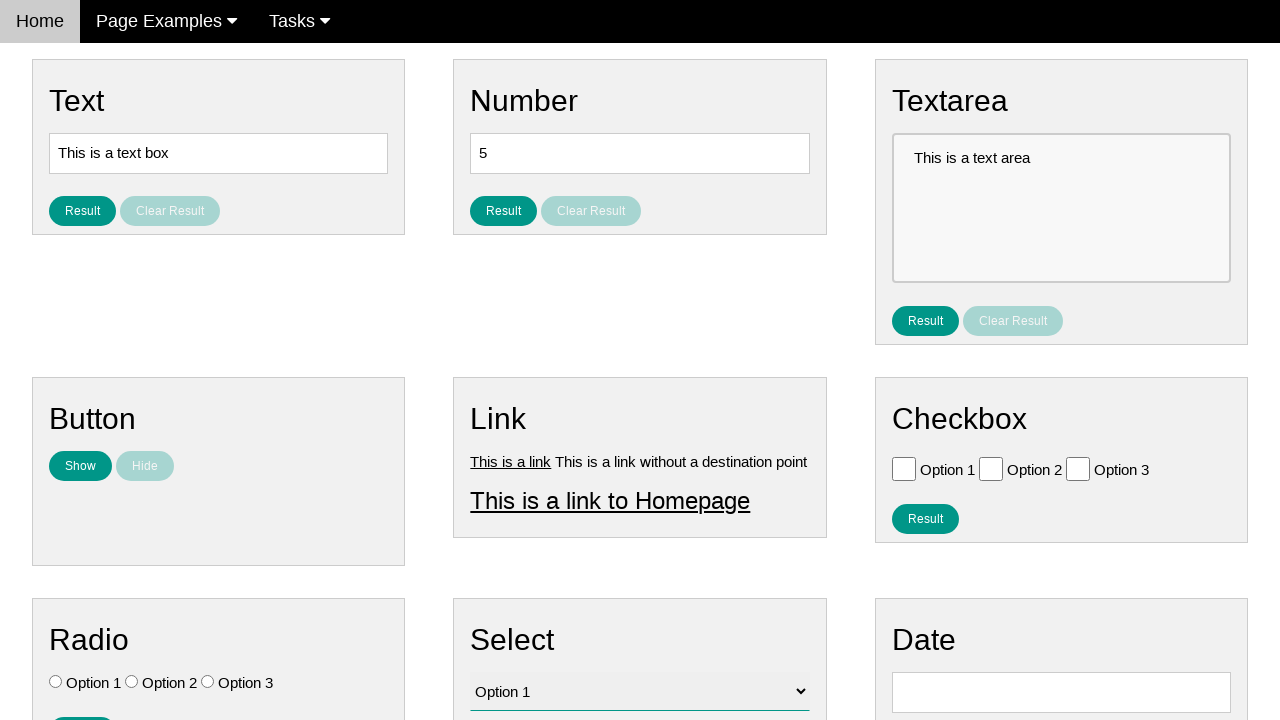

Selected dropdown option by value 'value2' on select[name='vfb-12']
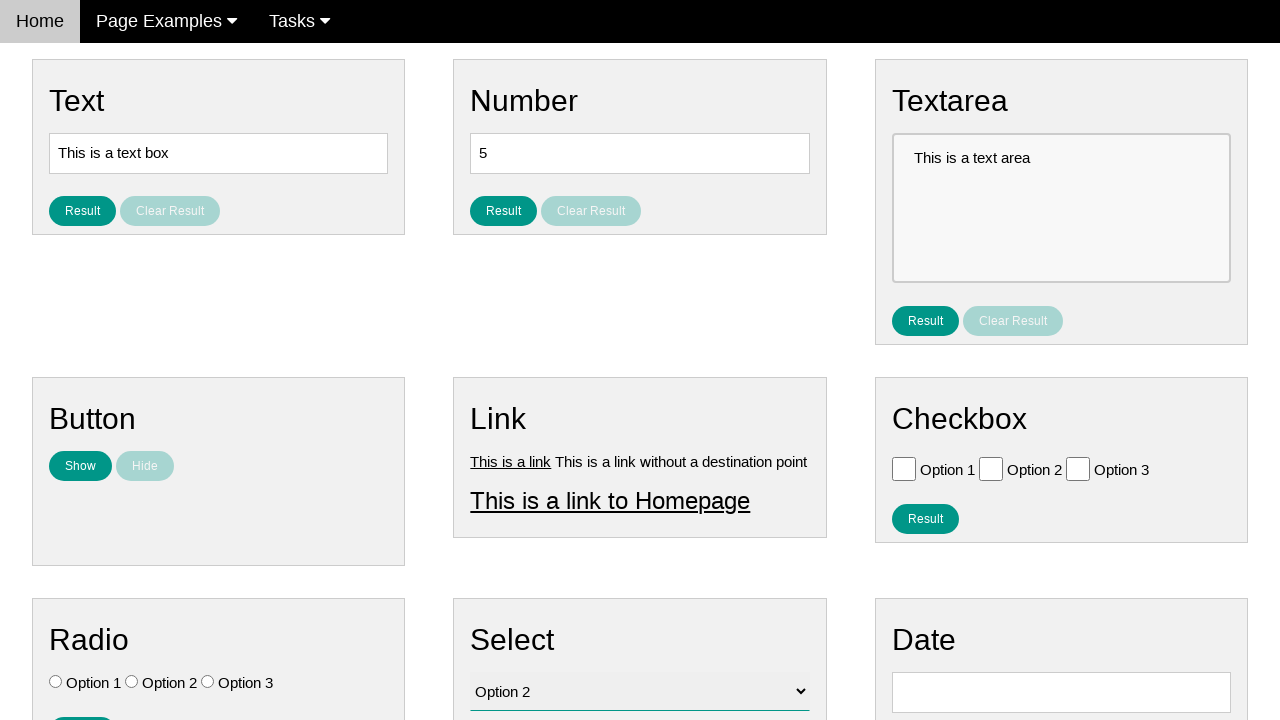

Selected dropdown option at index 3 (Option 3) on select[name='vfb-12']
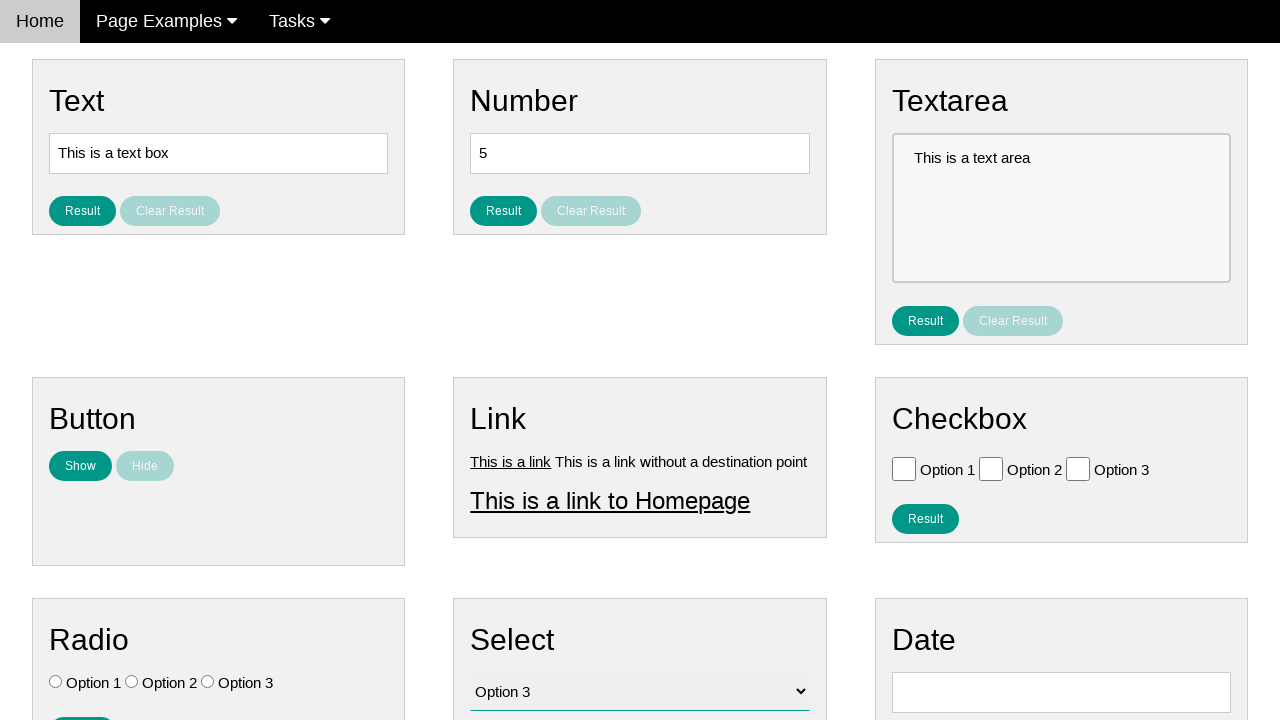

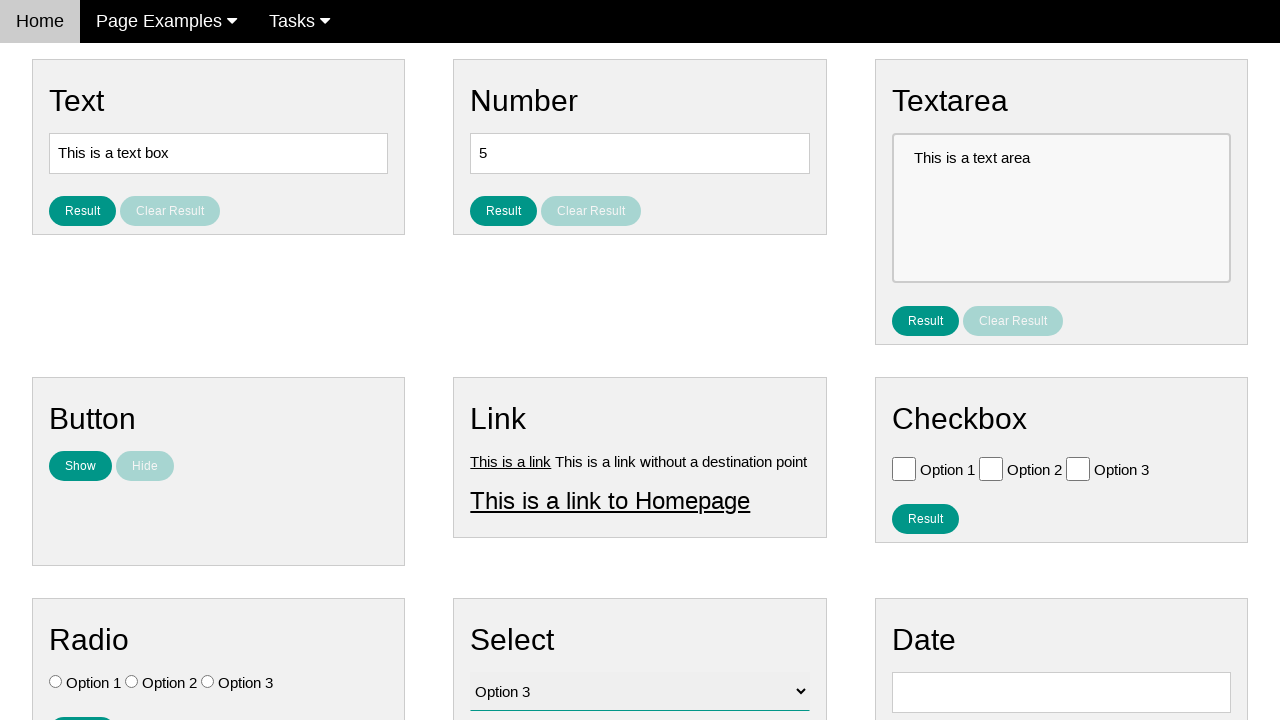